Tests that the homepage contains both a "Login" link and an "EXPLORE COURSES" link by counting matching elements and verifying the count equals 2.

Starting URL: https://academy.naveenautomationlabs.com/

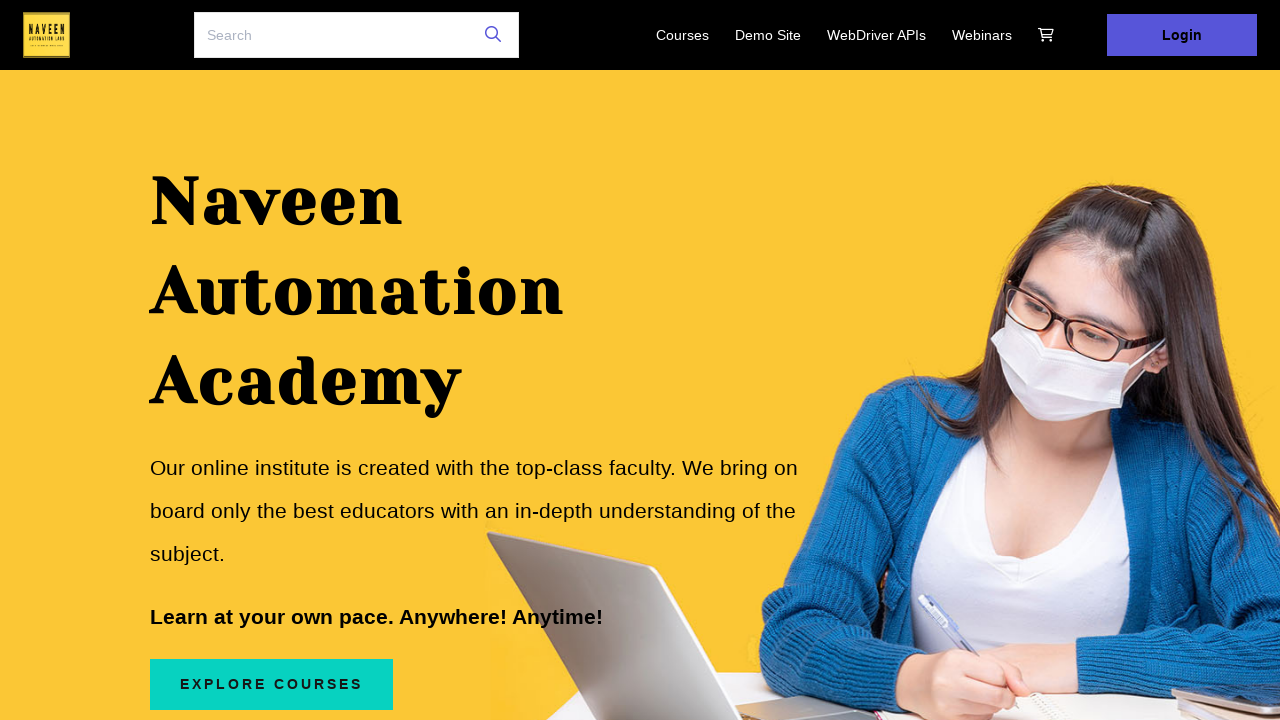

Located elements matching 'Login' or 'EXPLORE COURSES' links
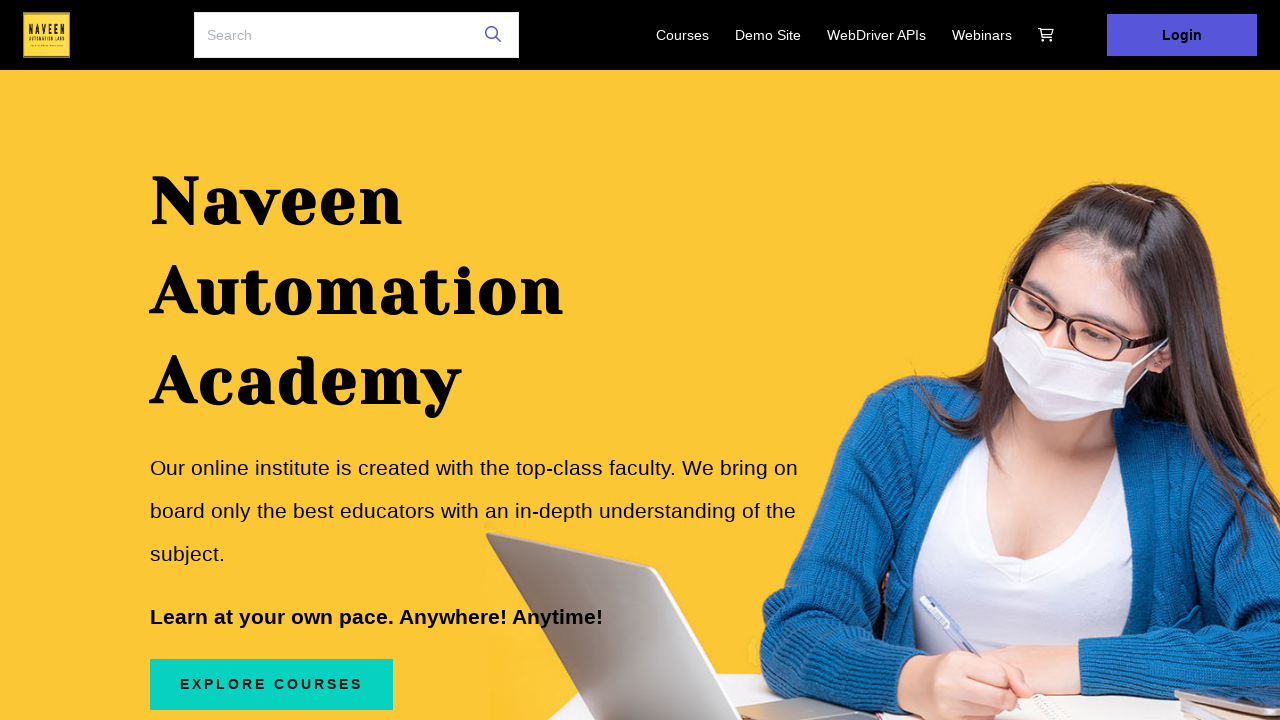

First matching element became visible
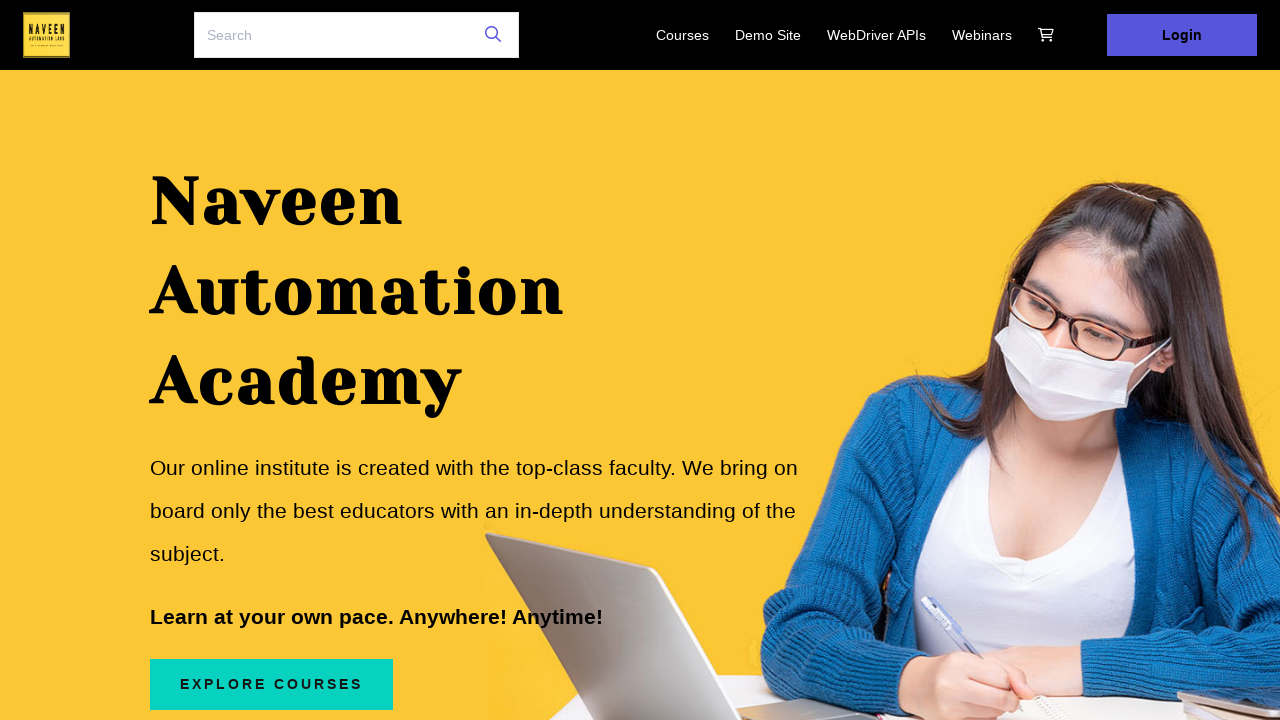

Counted 2 matching elements
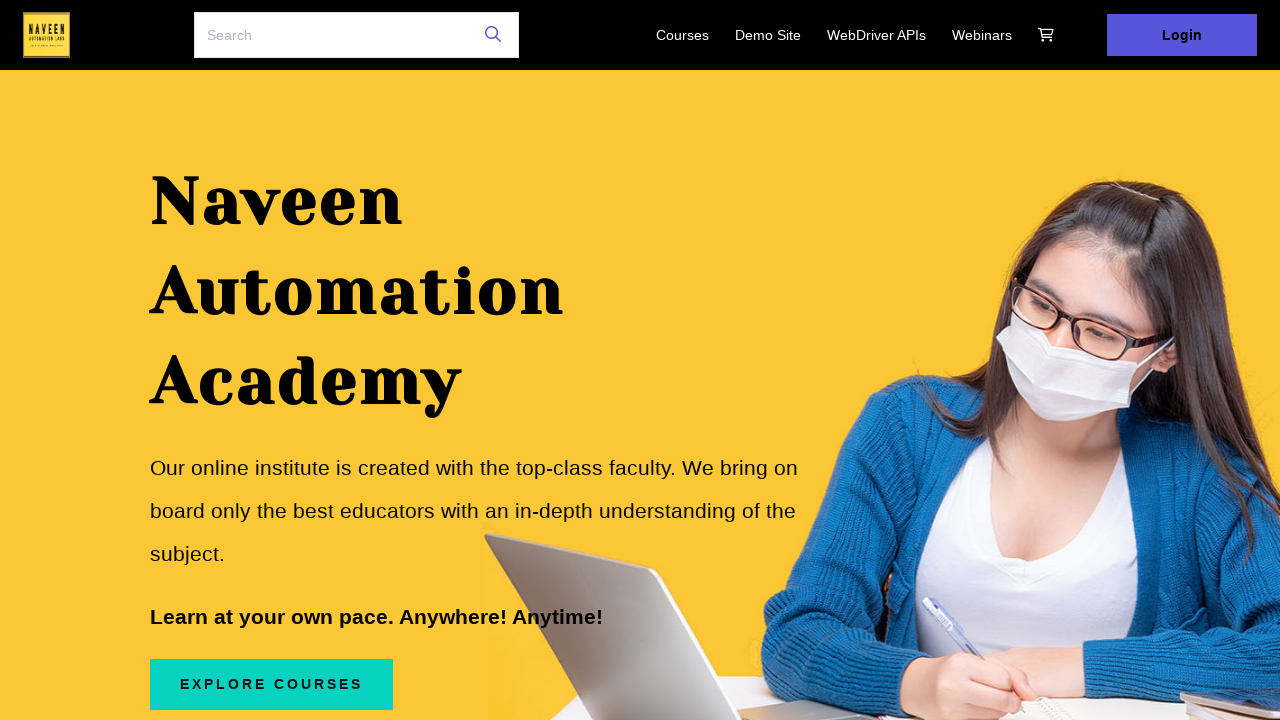

Assertion passed: found exactly 2 links (Login and EXPLORE COURSES)
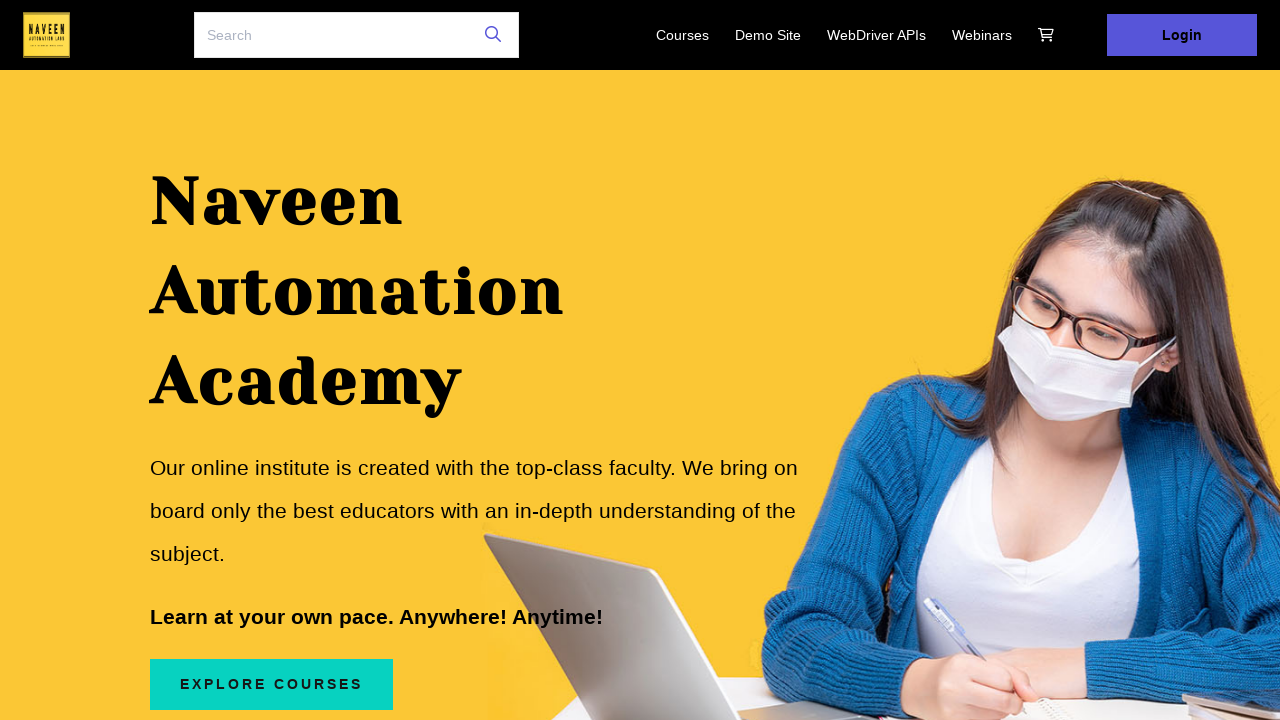

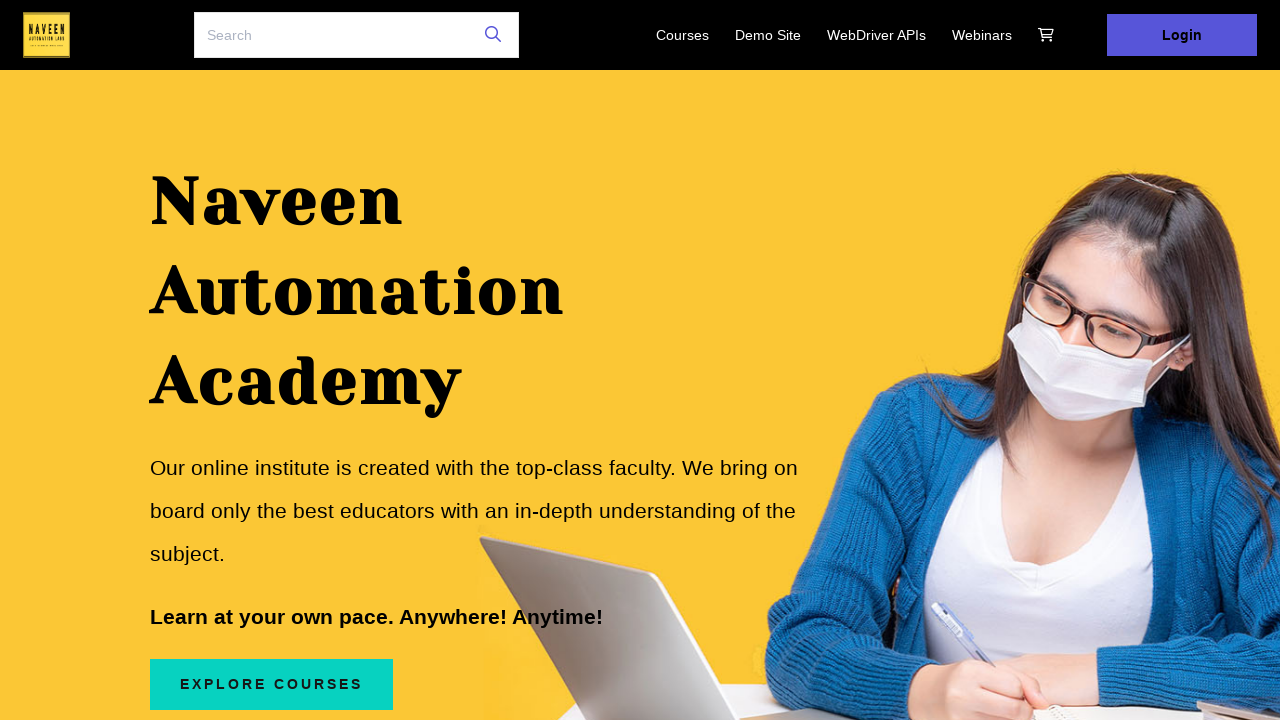